Searches for a product on Target by entering a search term and clicking the search button

Starting URL: https://target.com/

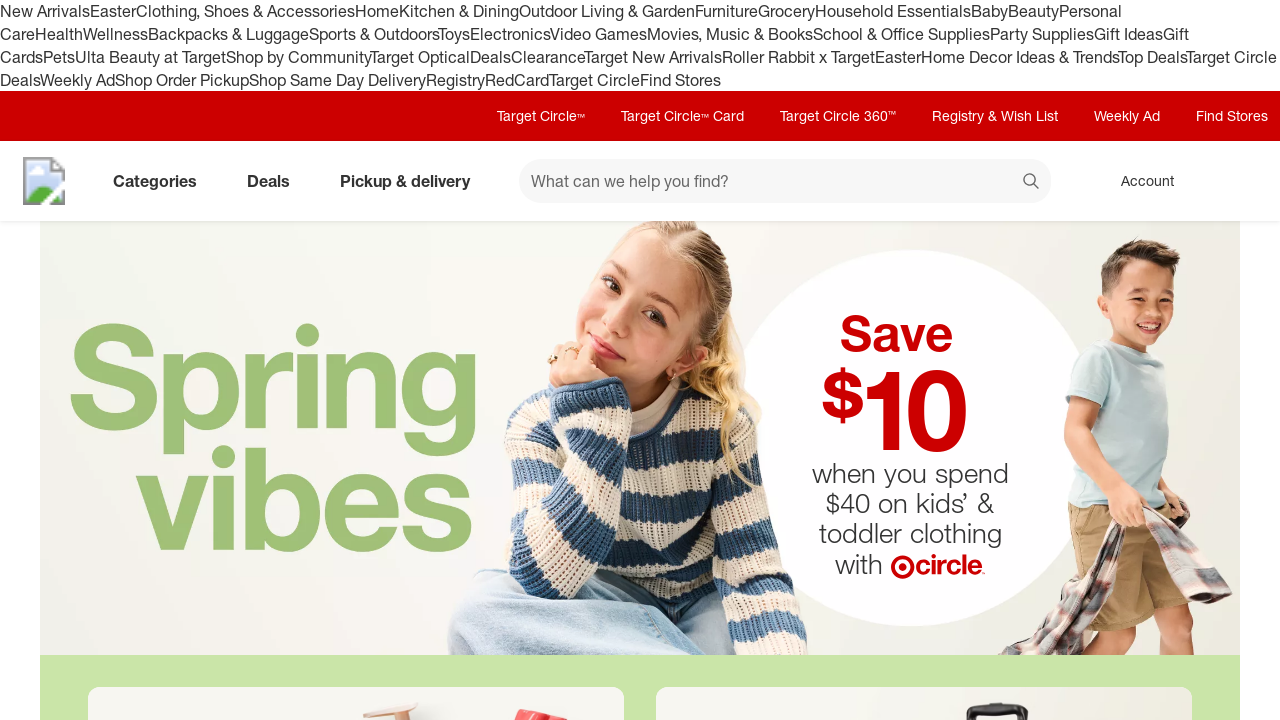

Filled search field with 'wireless headphones' on #search
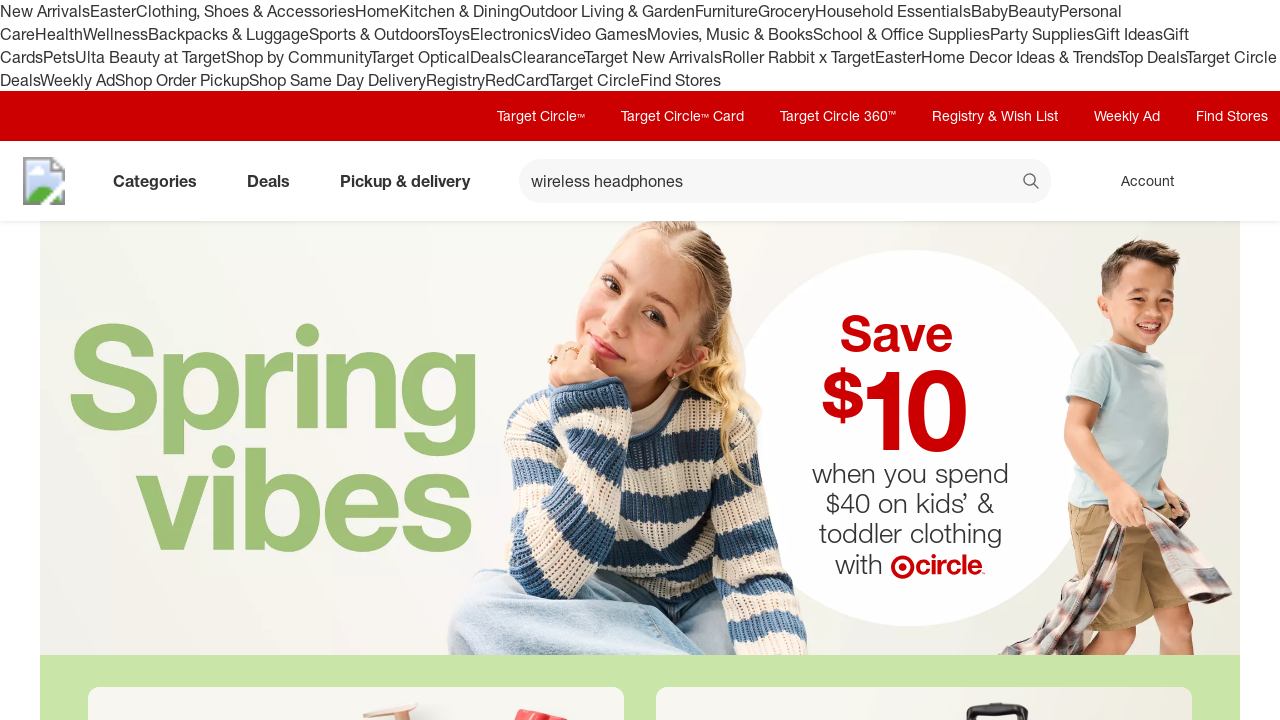

Clicked search button to search for product at (1032, 183) on xpath=//button[@data-test='@web/Search/SearchButton']
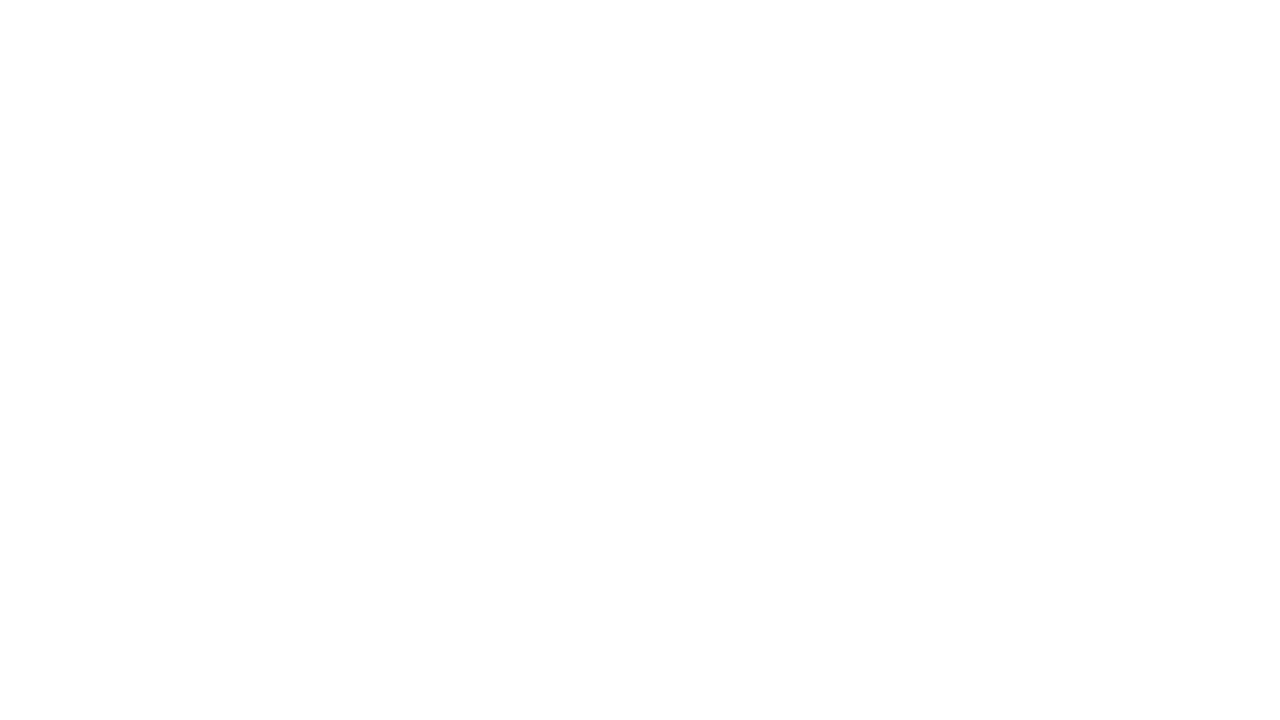

Search results page loaded and network idle
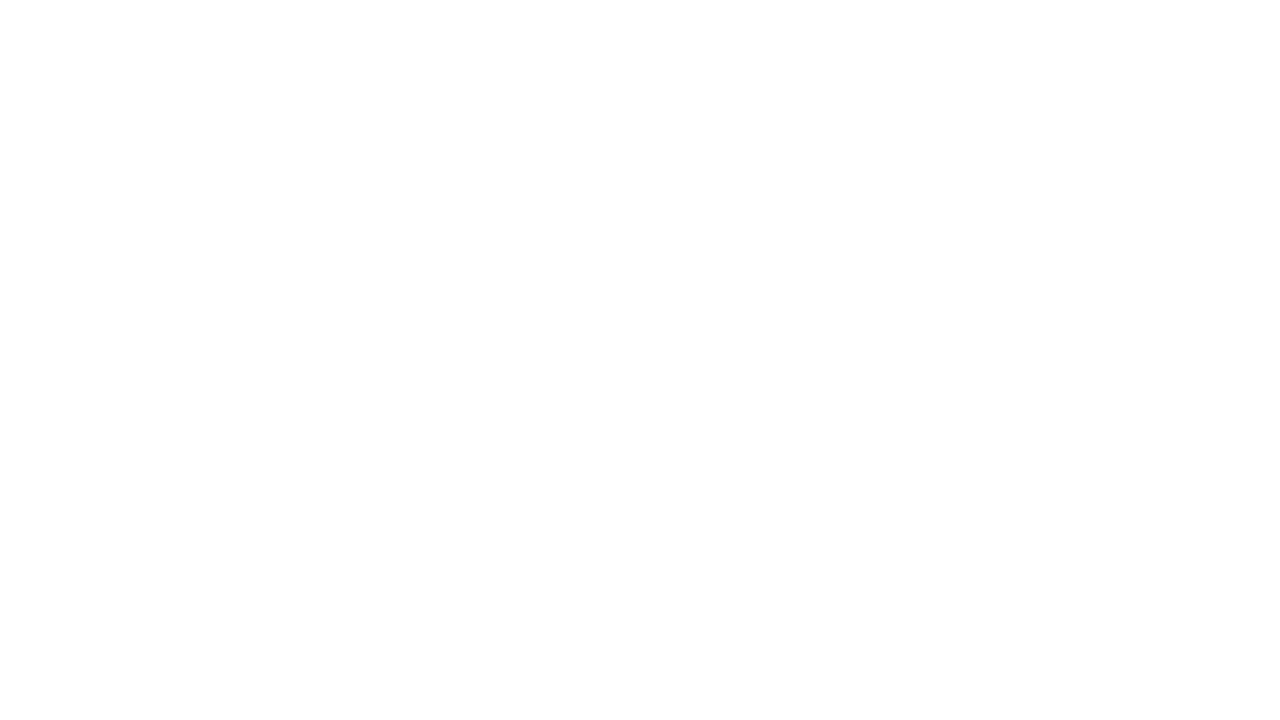

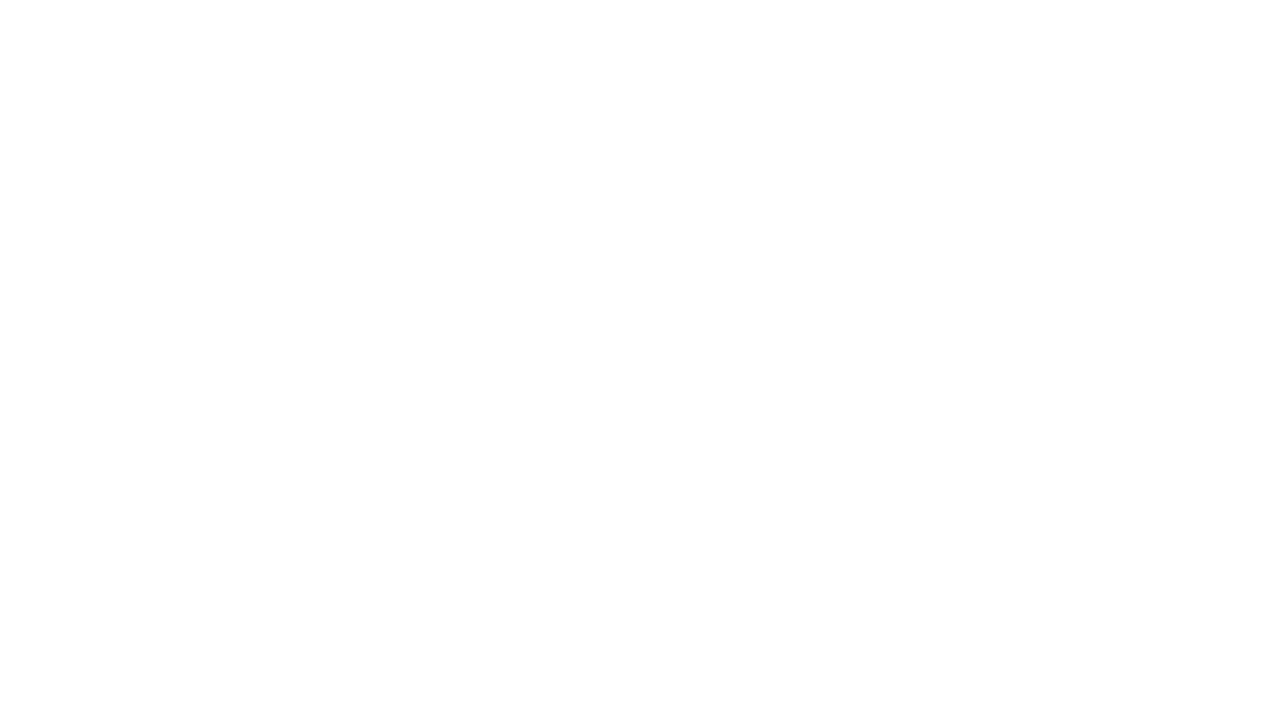